Tests form input functionality on a registration page by filling in first name, last name, address, email, and phone number fields and verifying the values are correctly entered.

Starting URL: https://demo.automationtesting.in/Register.html

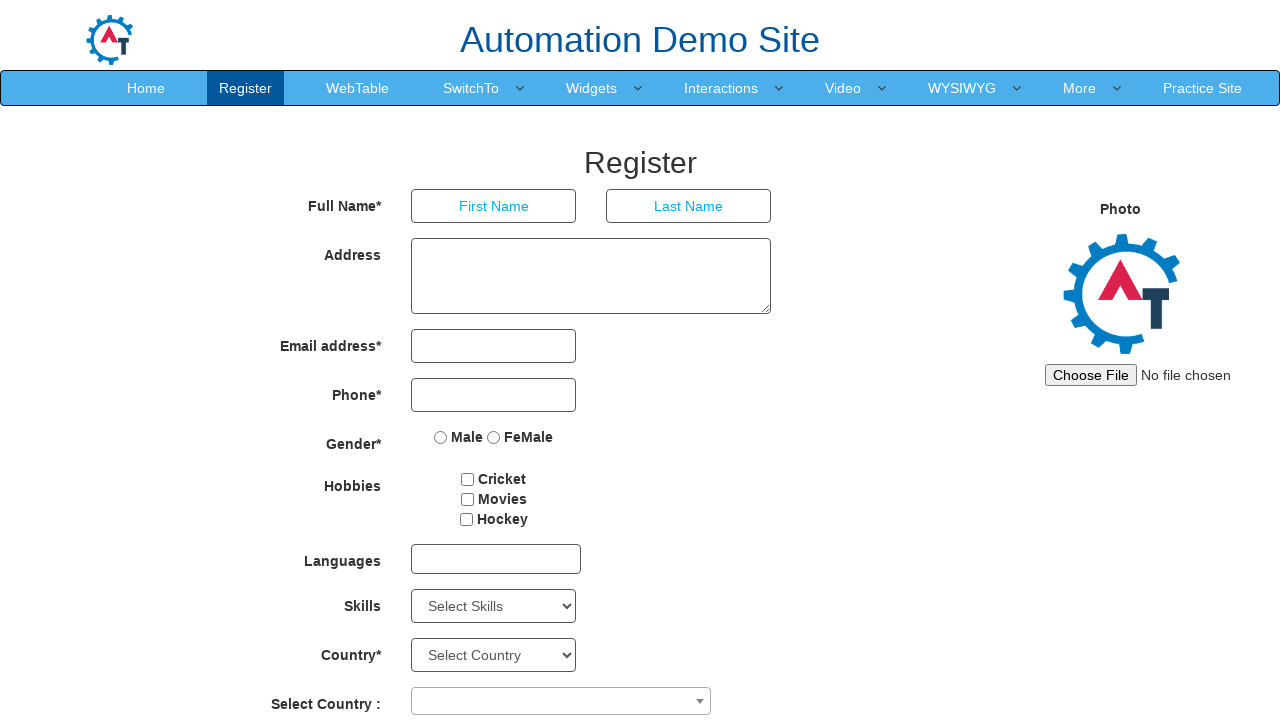

Located first name input field
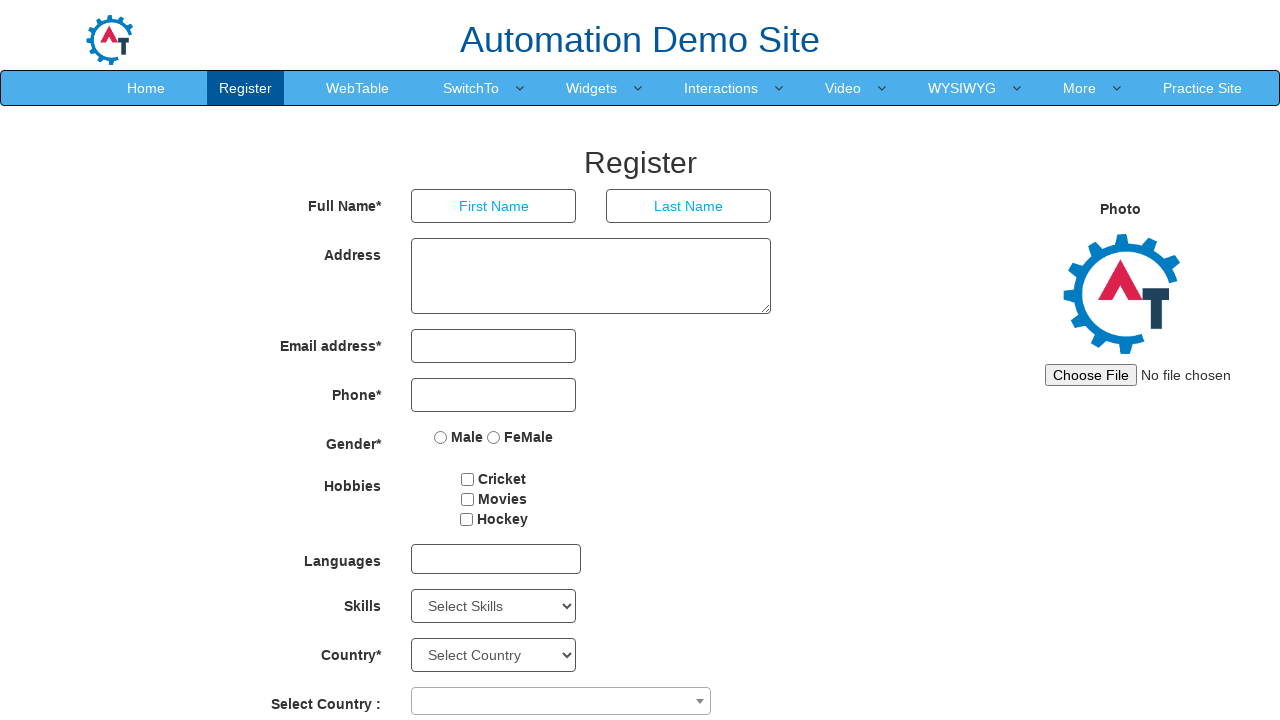

First name input field became visible
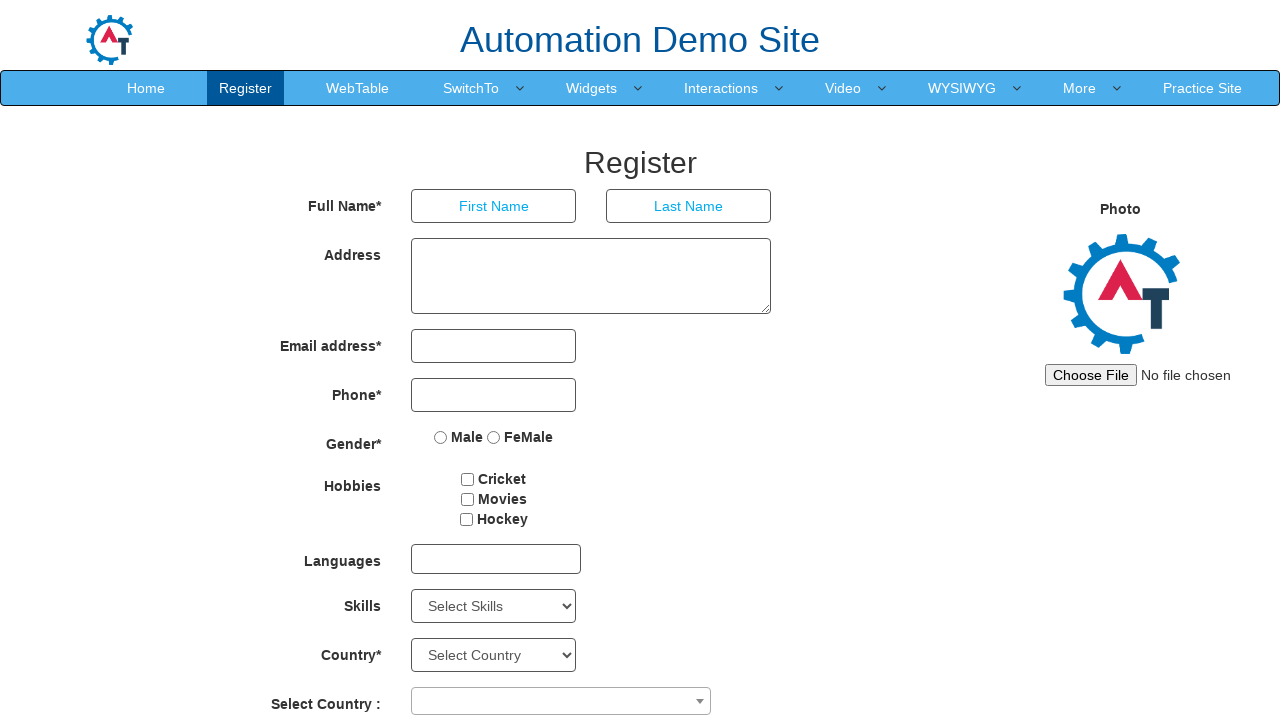

Filled first name field with 'FLY' on internal:attr=[placeholder="First Name"i]
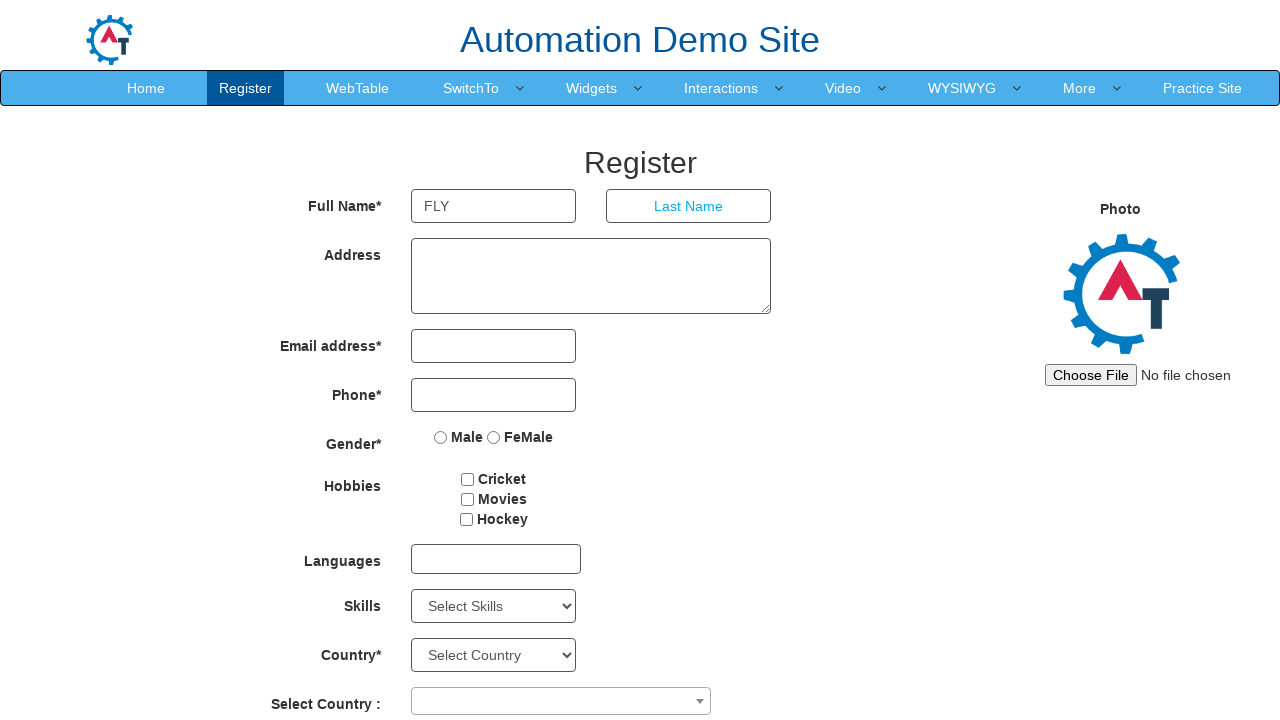

Located last name input field
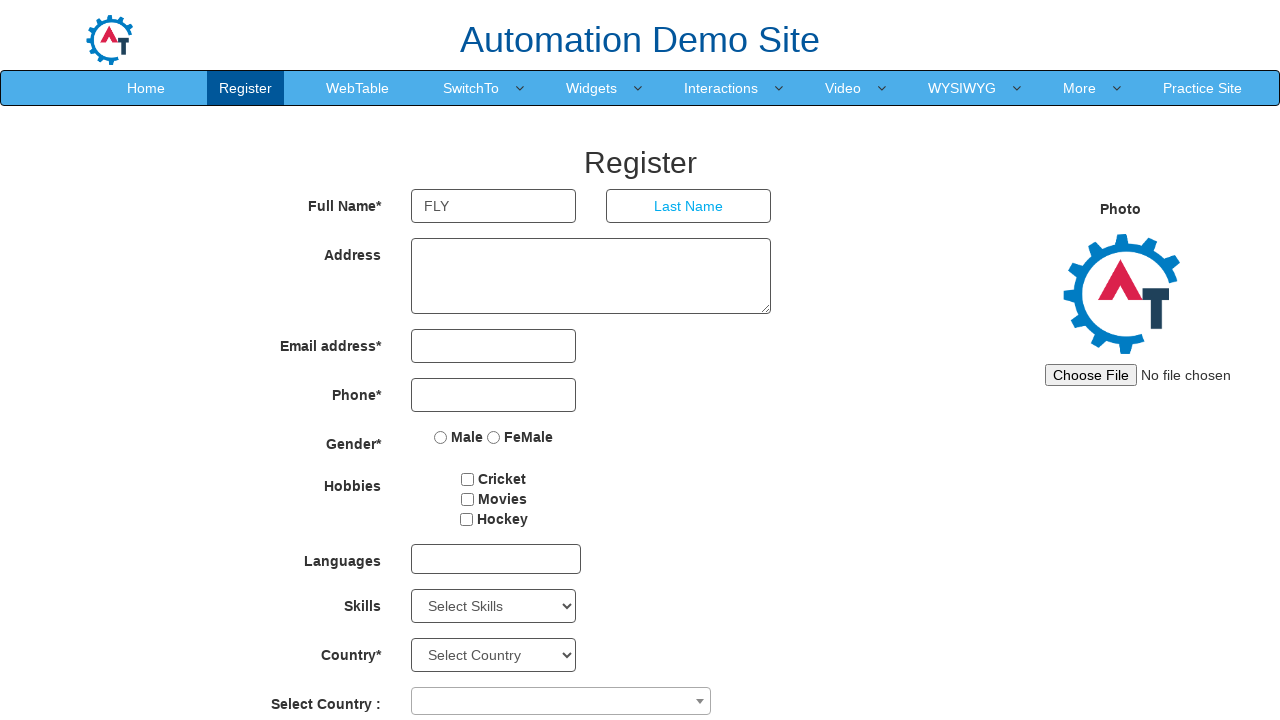

Last name input field became visible
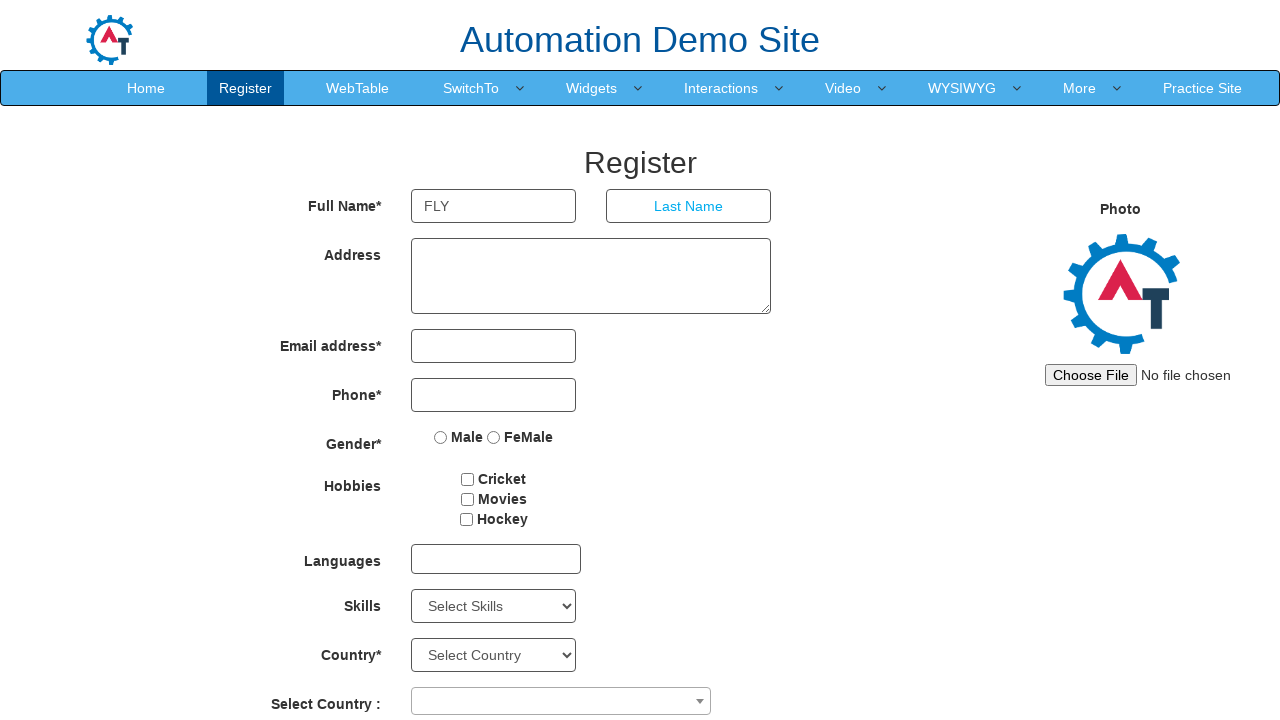

Filled last name field with 'HIS' on internal:attr=[placeholder="Last Name"i]
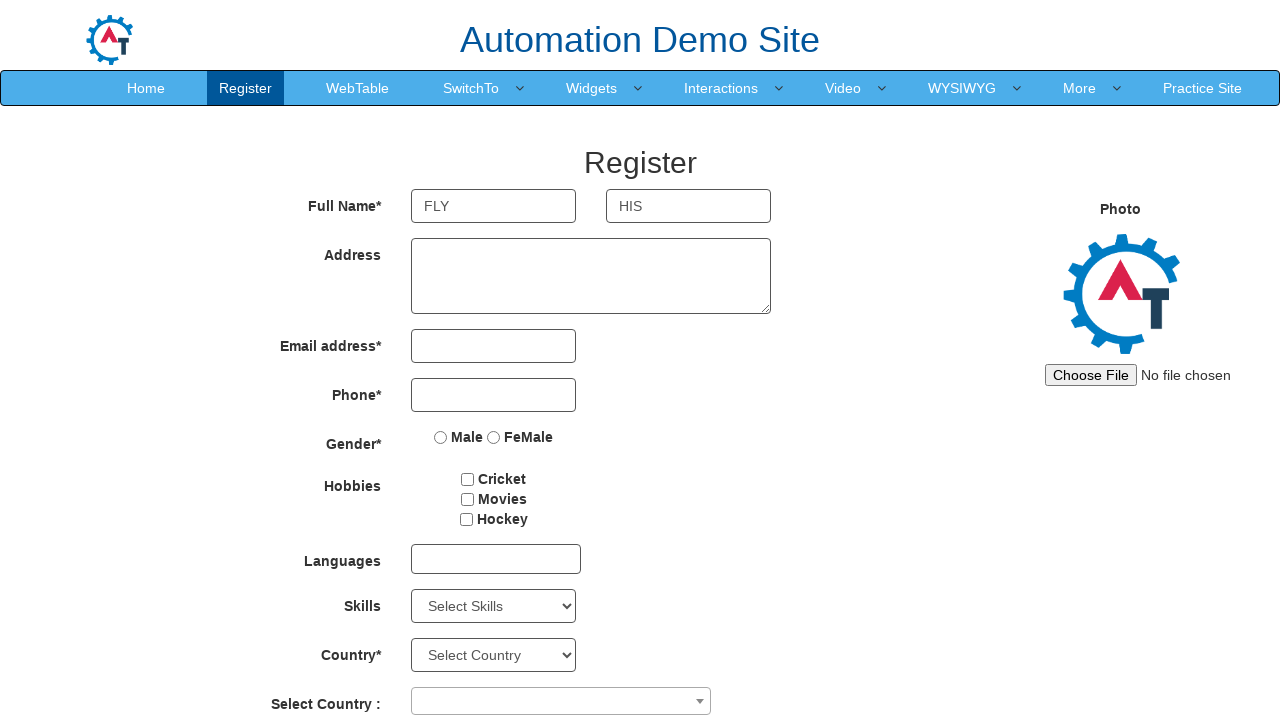

Located address textarea field
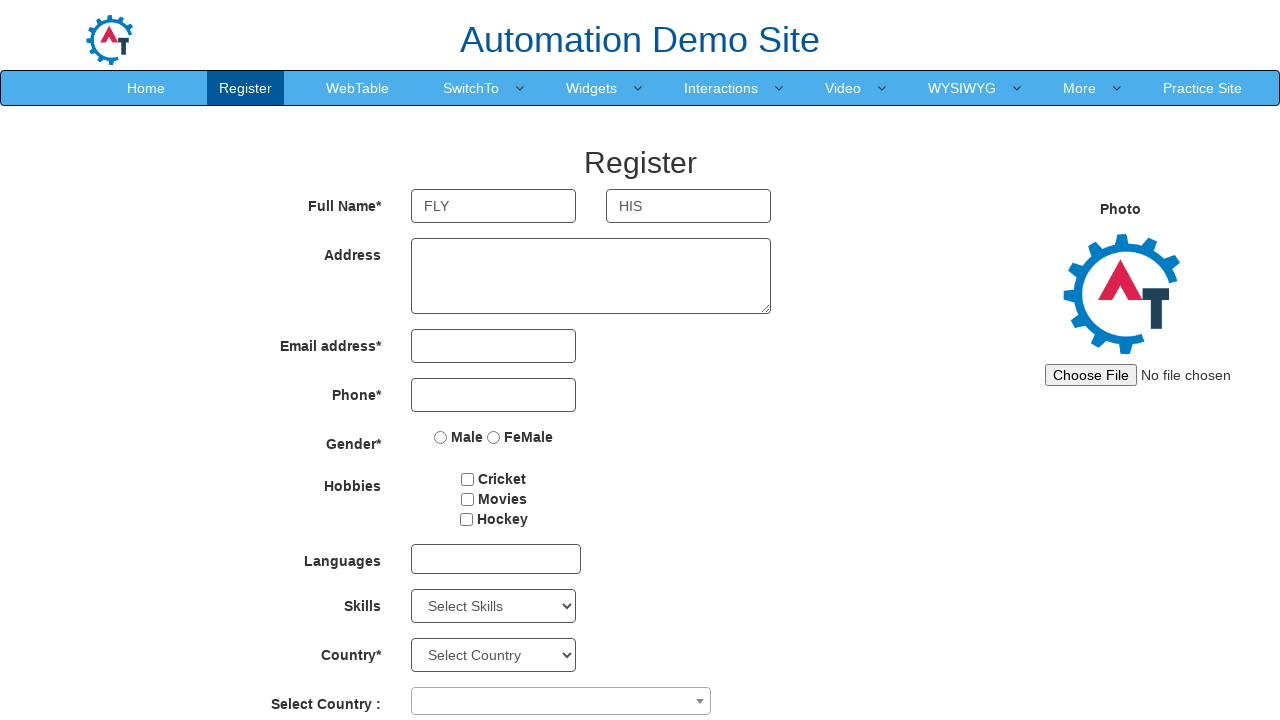

Filled address field with '123 Main Street, City, Country' on textarea.form-control
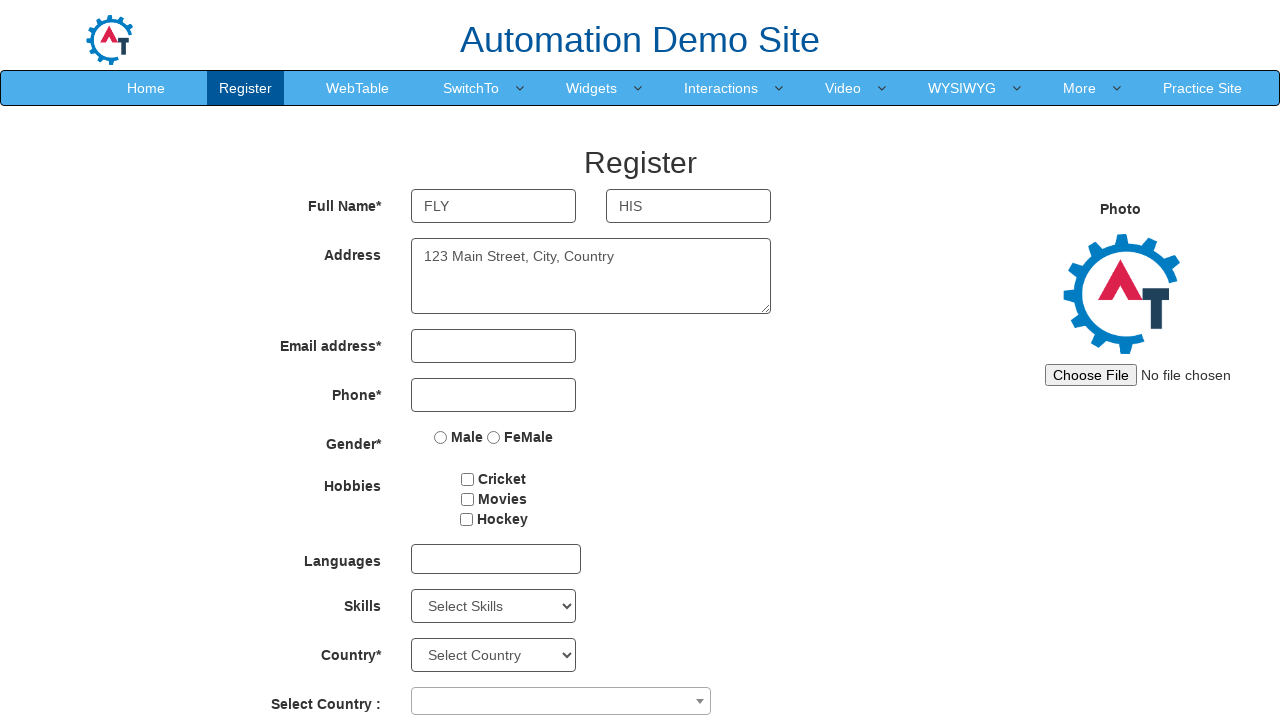

Located email address input field
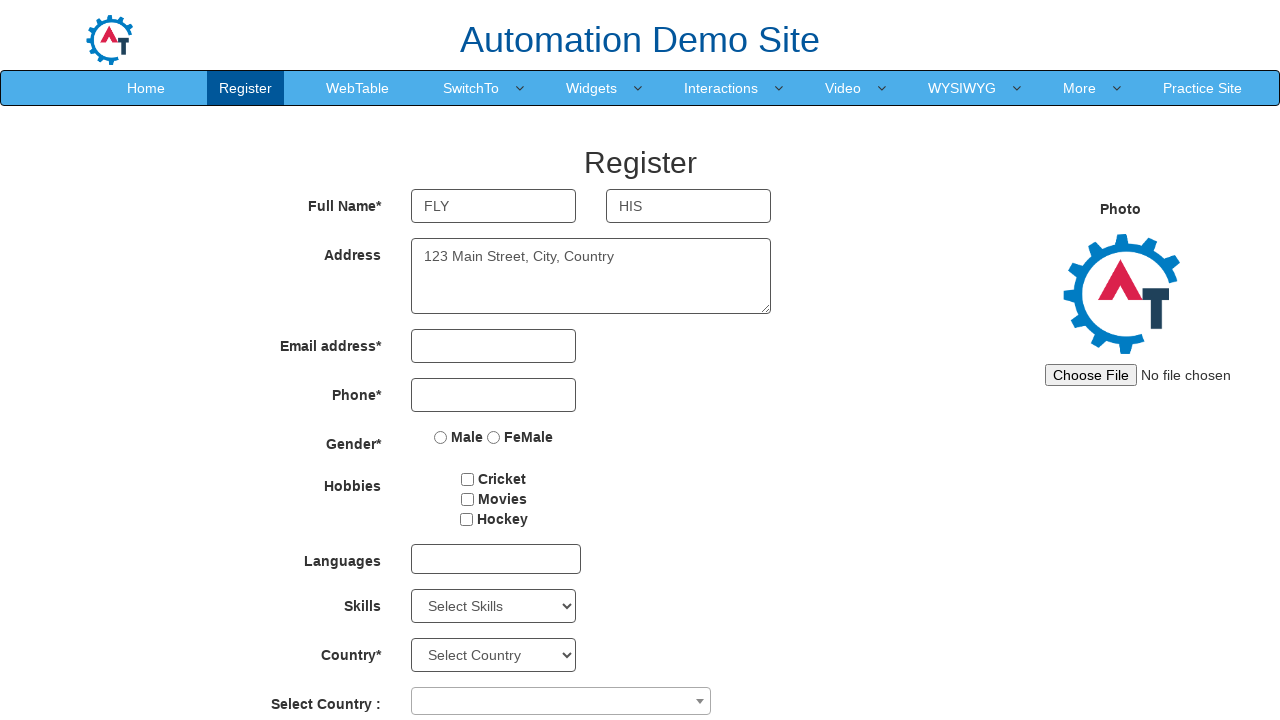

Filled email field with 'test12@gmail.com' on input[ng-model="EmailAdress"]
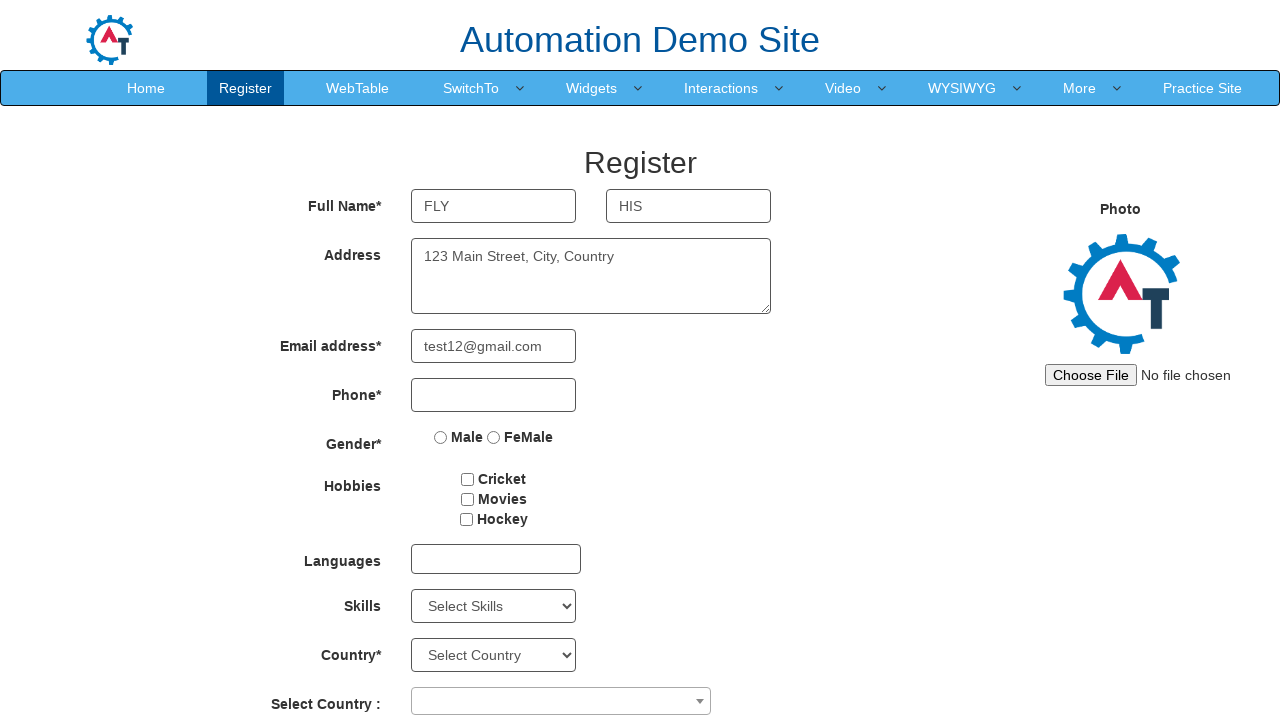

Located phone number input field
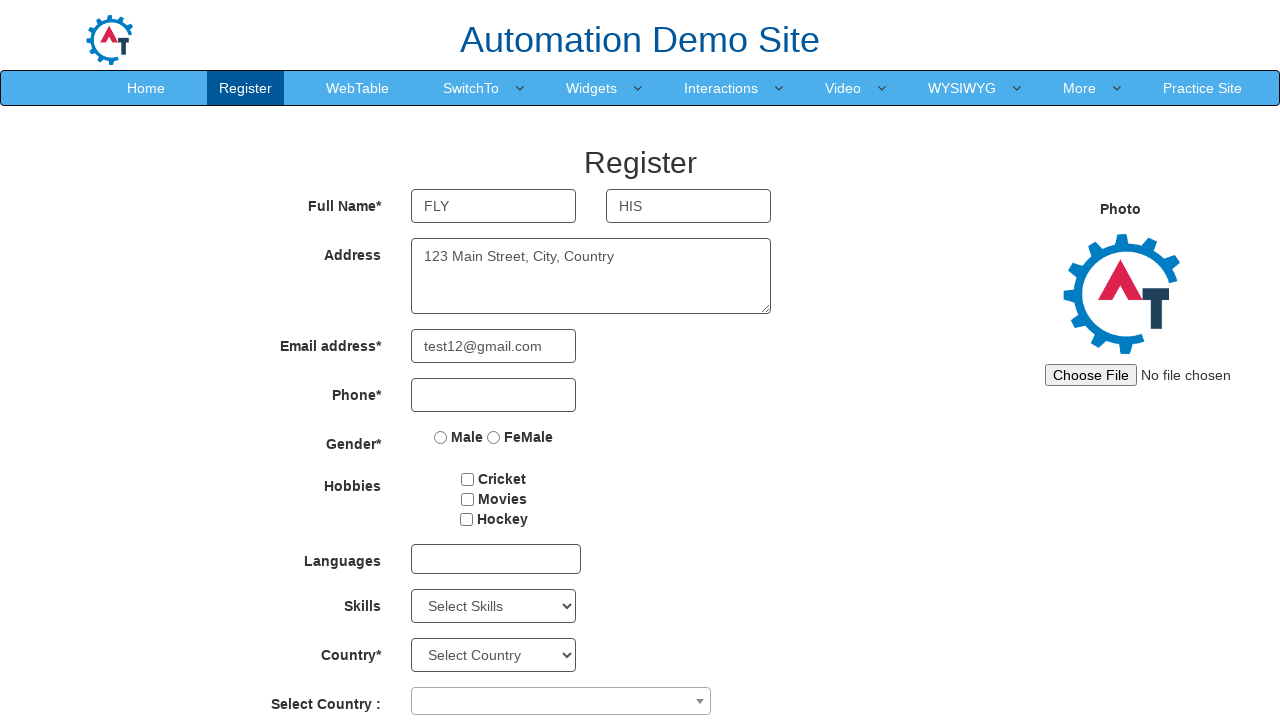

Filled phone number field with '1789898989' on xpath=//input[@type="tel"]
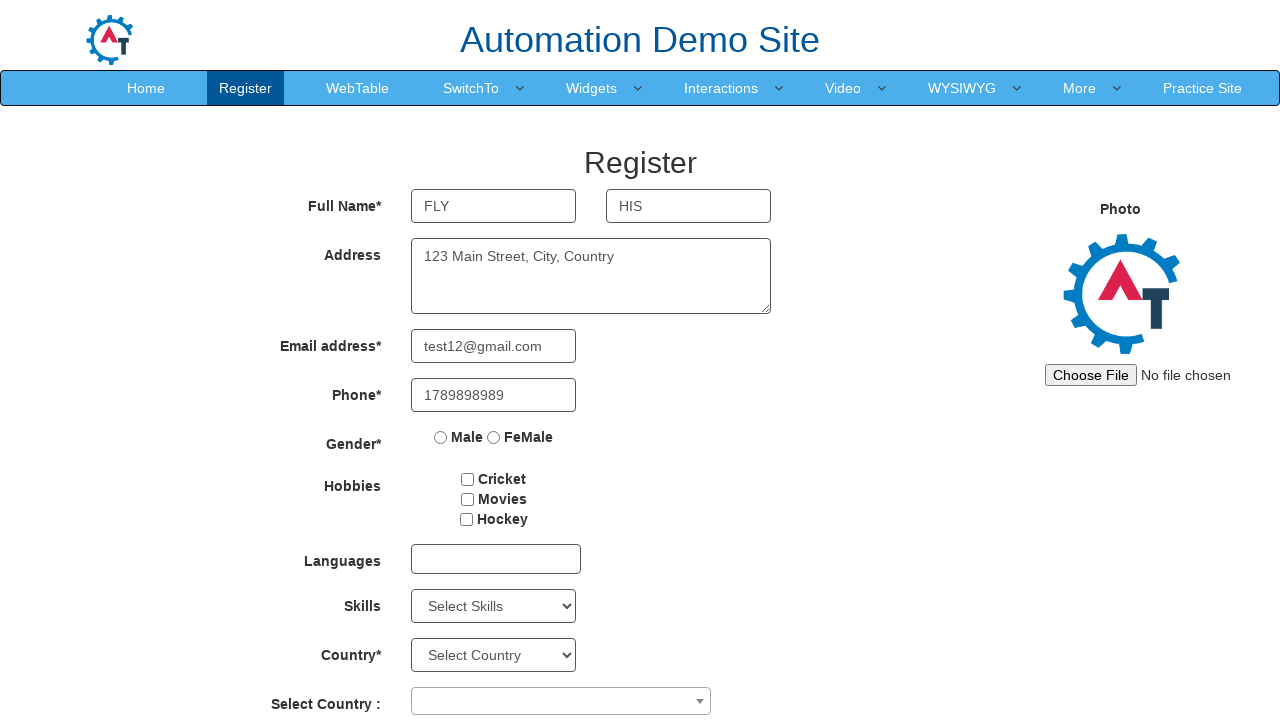

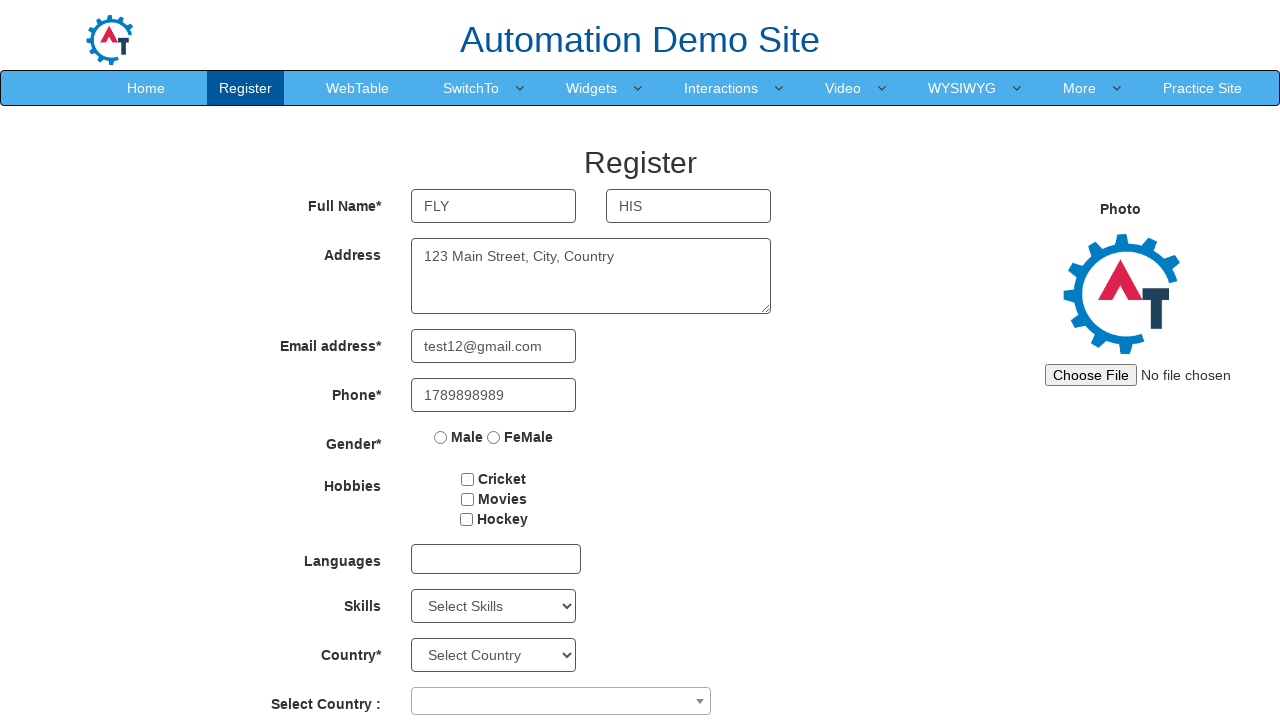